Tests JavaScript confirm alert dismissal by clicking the second alert button, dismissing (canceling) the alert, and verifying the cancel result message

Starting URL: https://the-internet.herokuapp.com/javascript_alerts

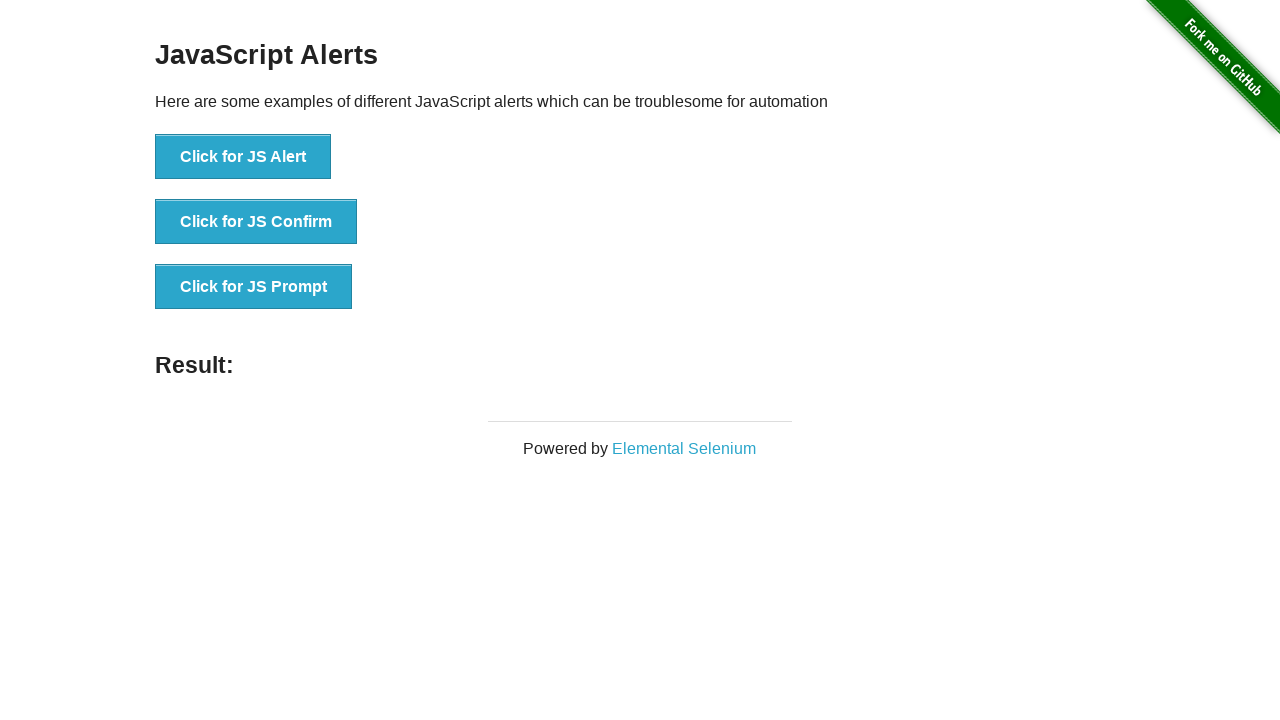

Set up dialog handler to dismiss alerts
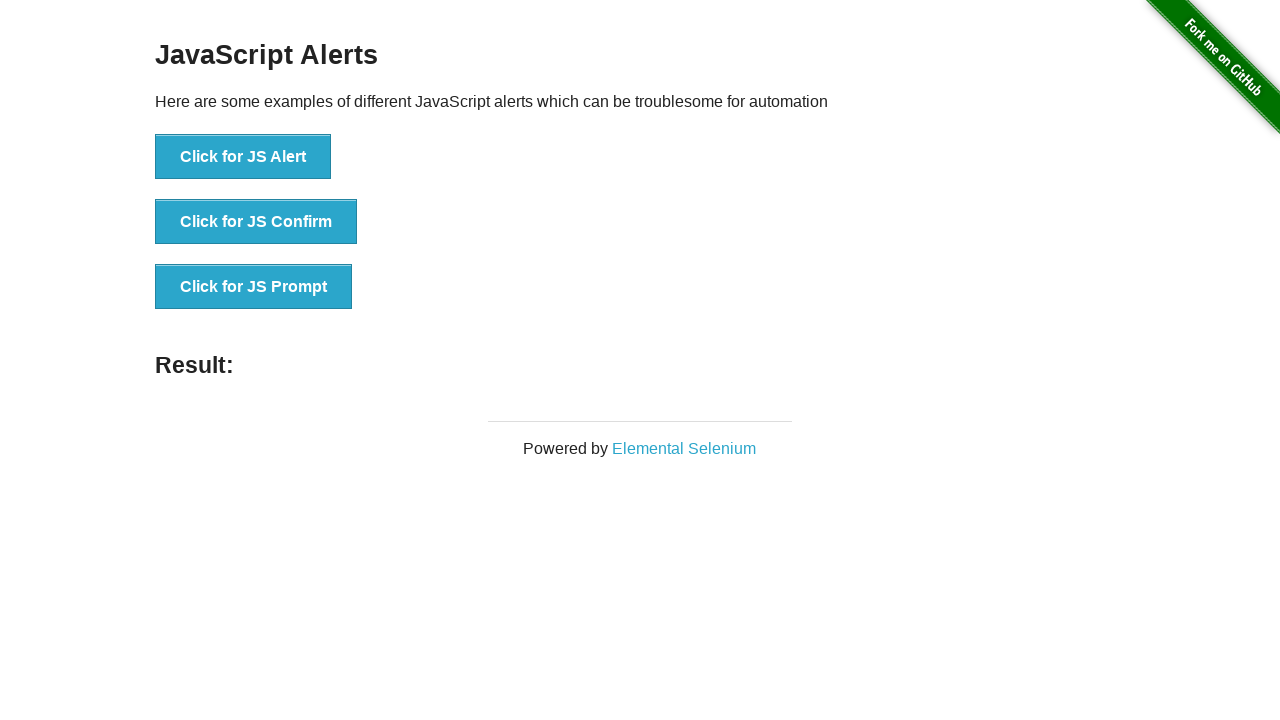

Clicked the JavaScript confirm button at (256, 222) on button[onclick='jsConfirm()']
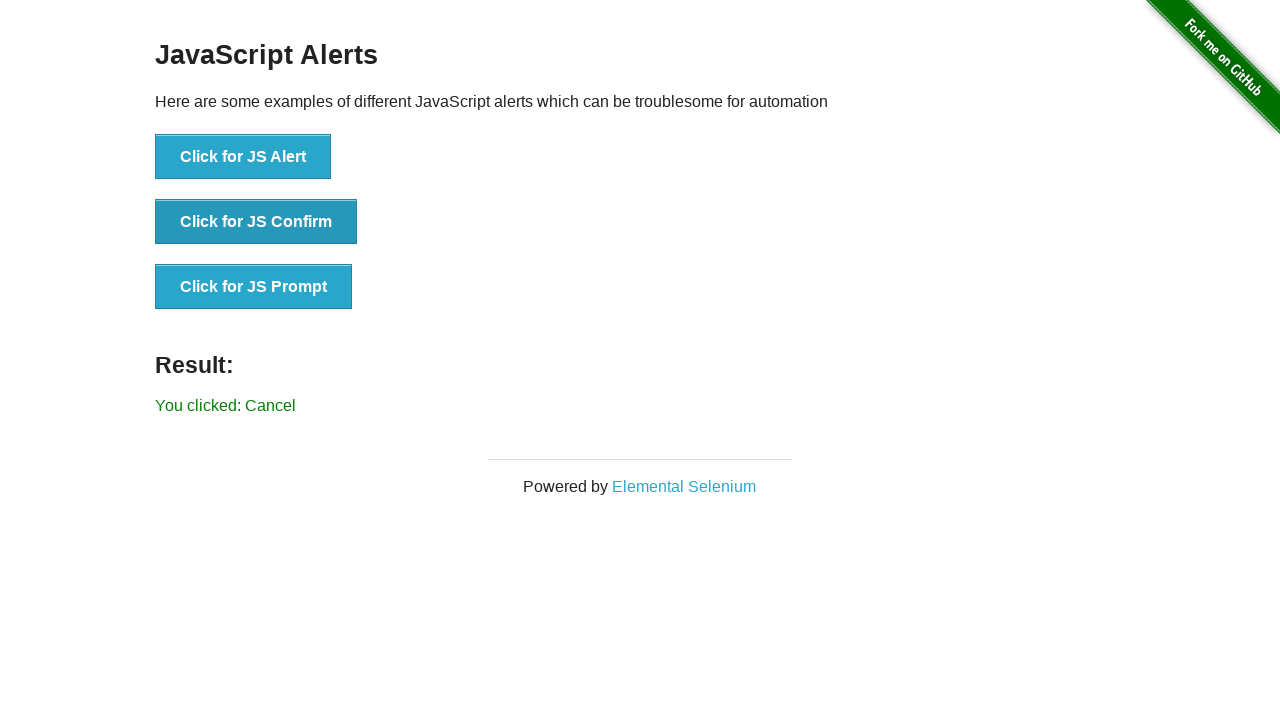

Result message element appeared on page
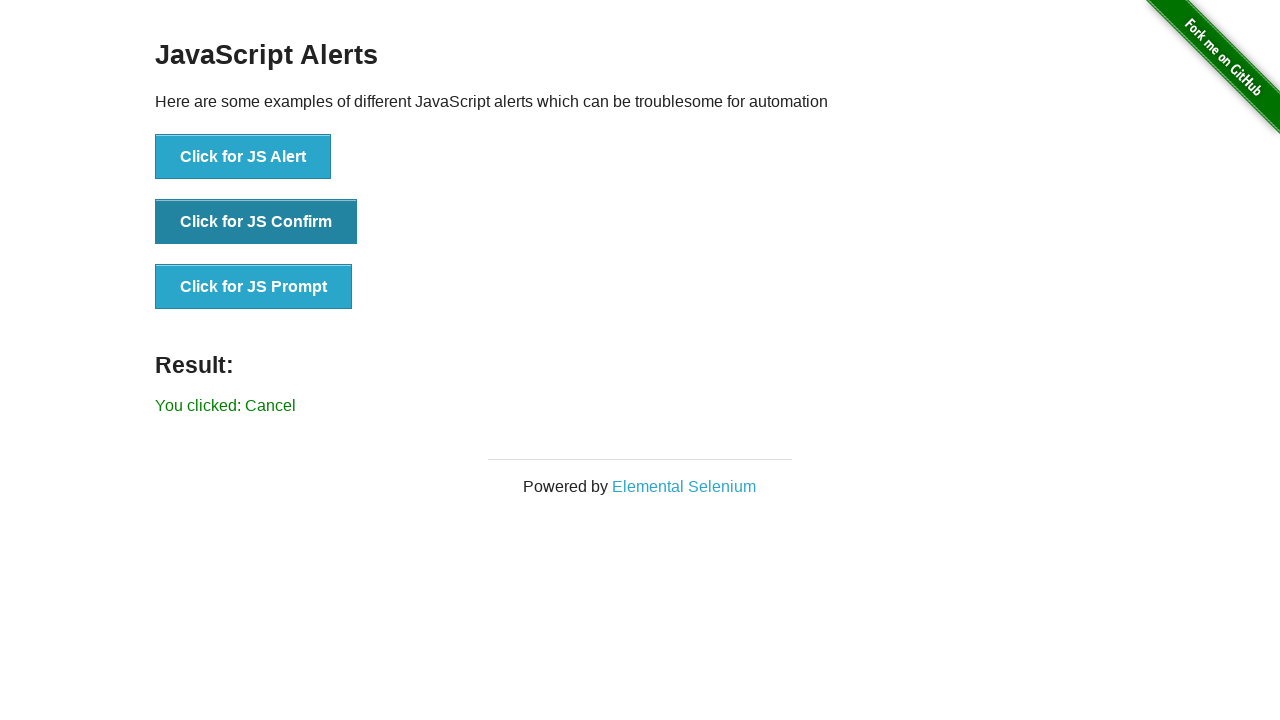

Retrieved result text: 'You clicked: Cancel'
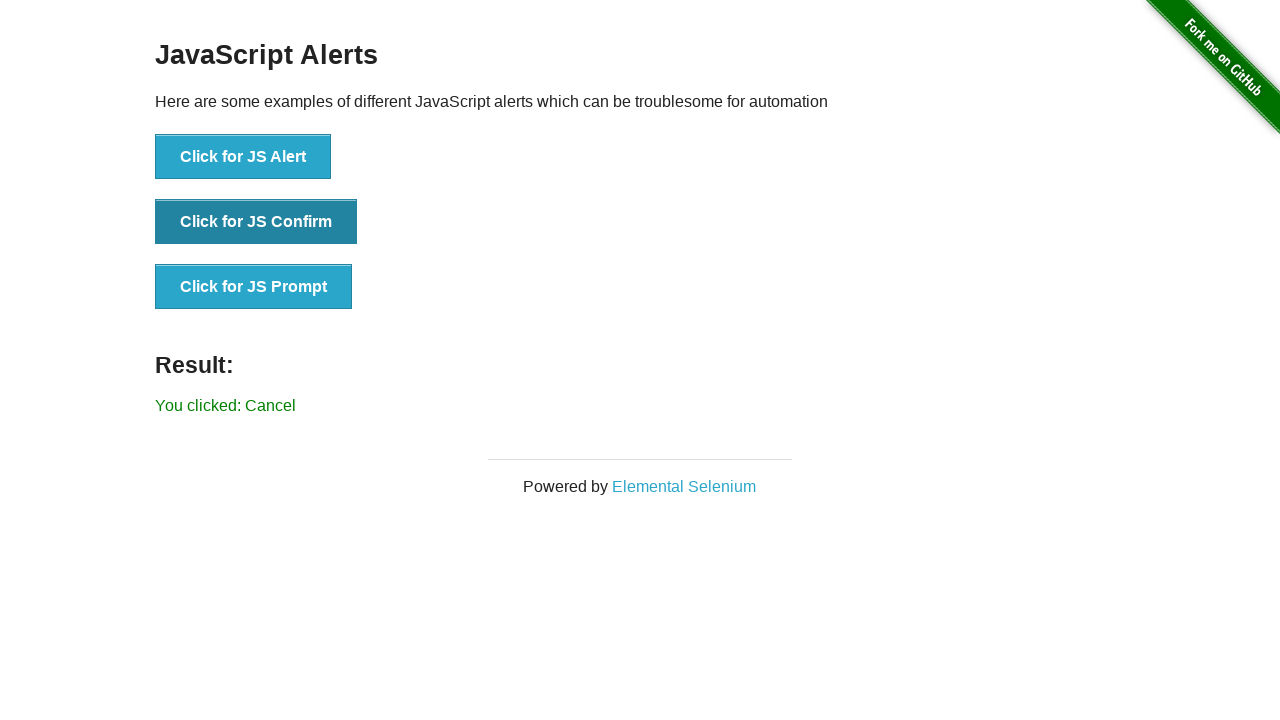

Verified that alert was dismissed with 'You clicked: Cancel' message
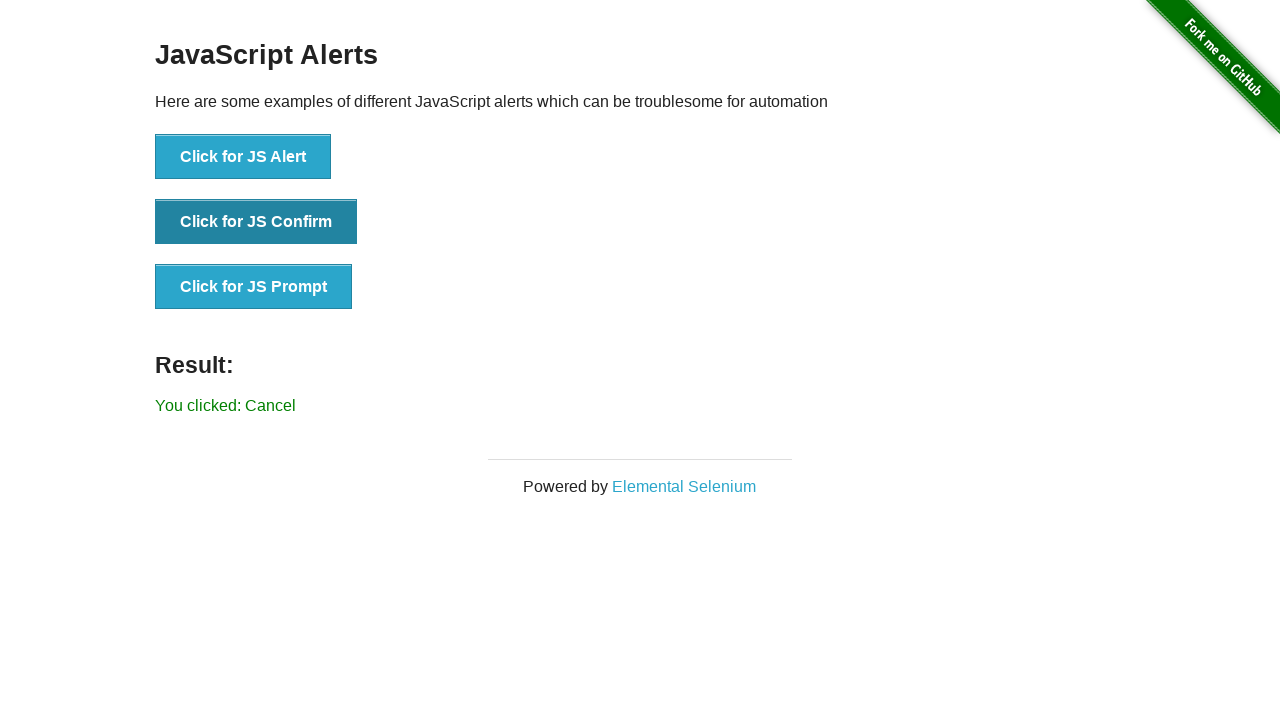

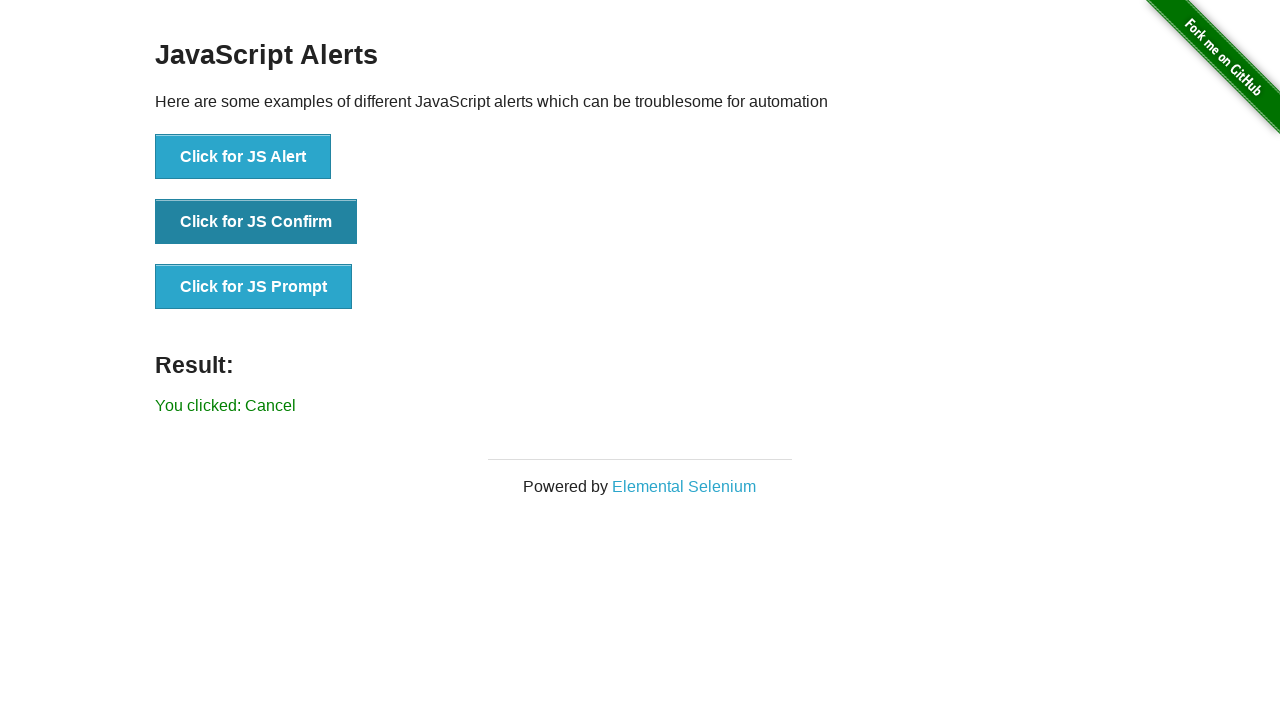